Tests browser back button navigation between filter views

Starting URL: https://demo.playwright.dev/todomvc

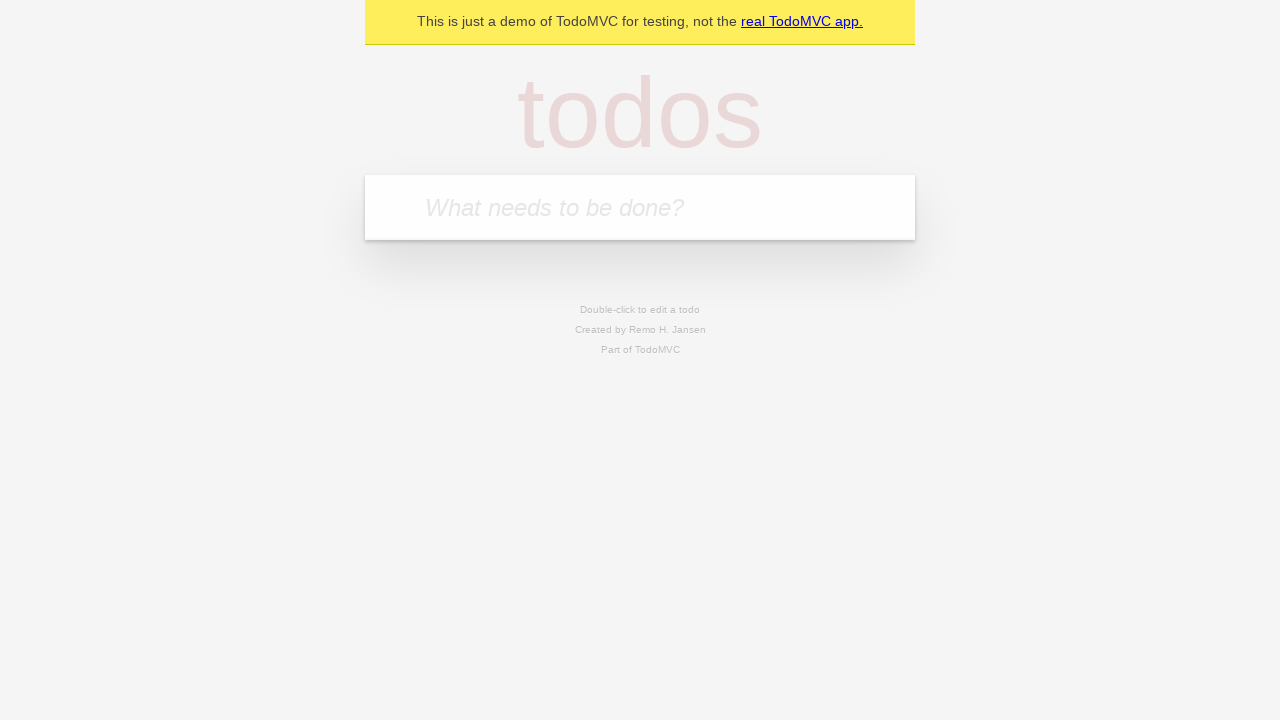

Filled todo input with 'buy some cheese' on internal:attr=[placeholder="What needs to be done?"i]
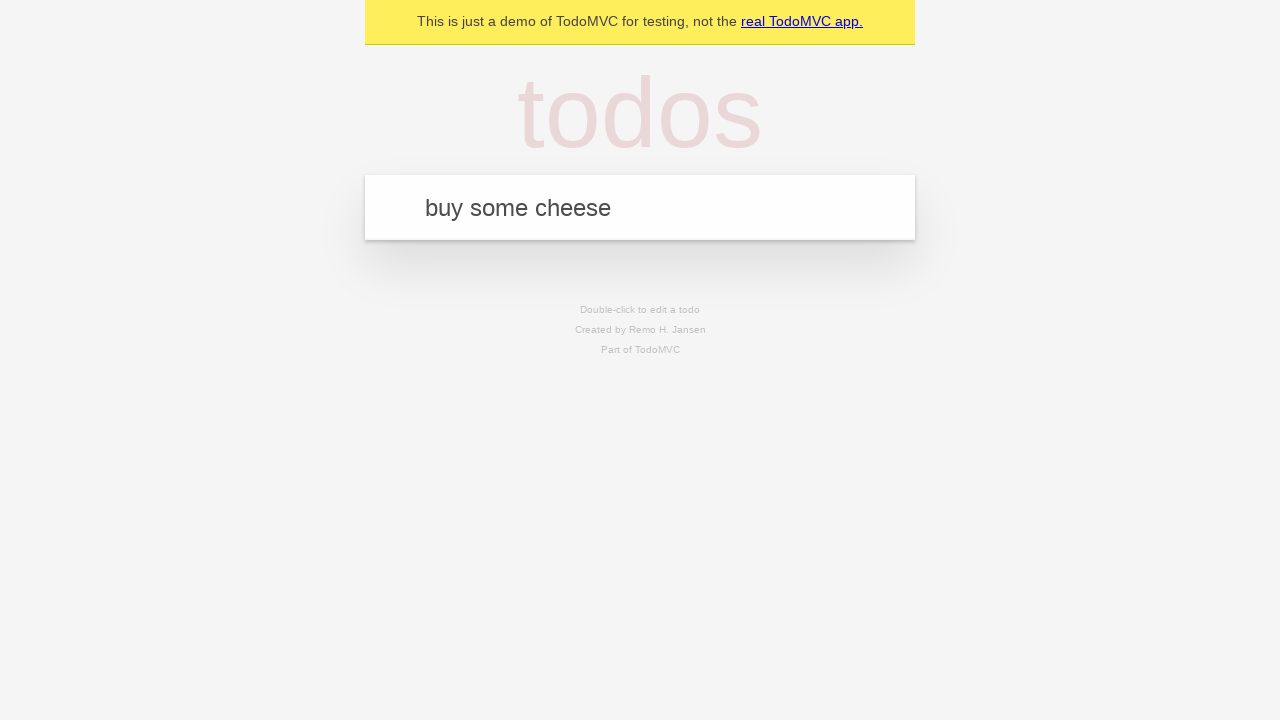

Pressed Enter to add first todo on internal:attr=[placeholder="What needs to be done?"i]
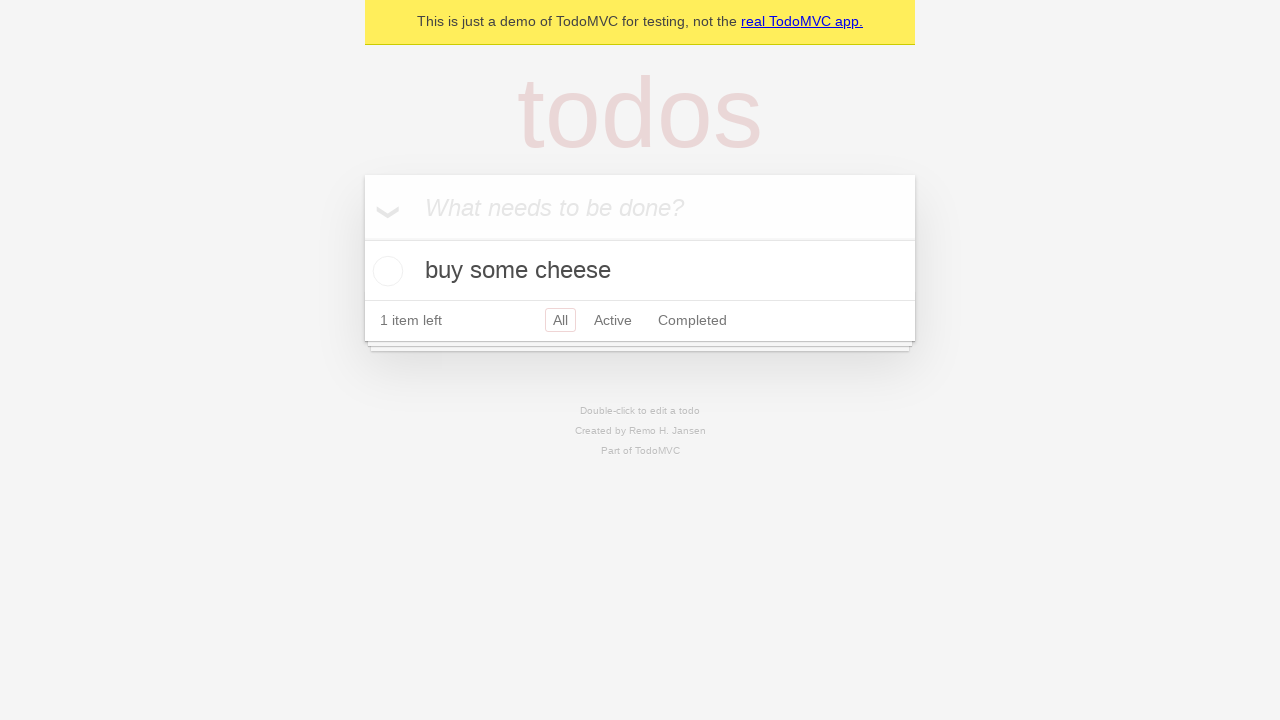

Filled todo input with 'feed the cat' on internal:attr=[placeholder="What needs to be done?"i]
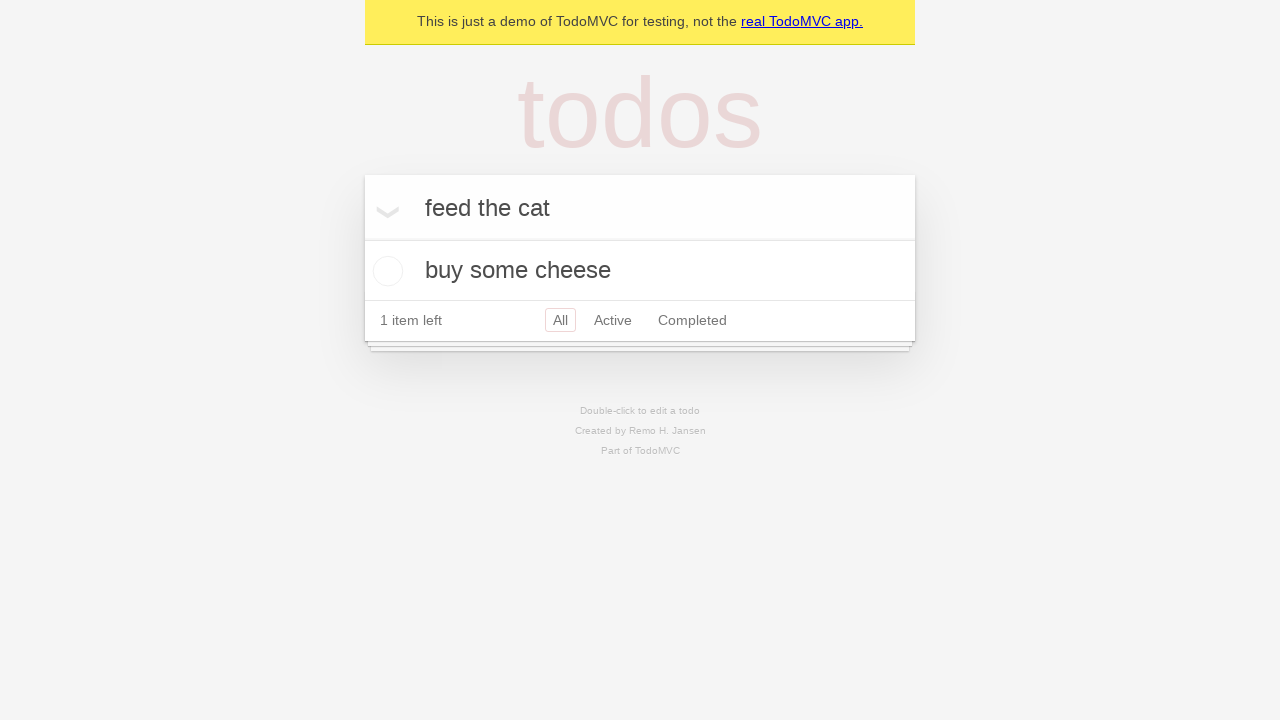

Pressed Enter to add second todo on internal:attr=[placeholder="What needs to be done?"i]
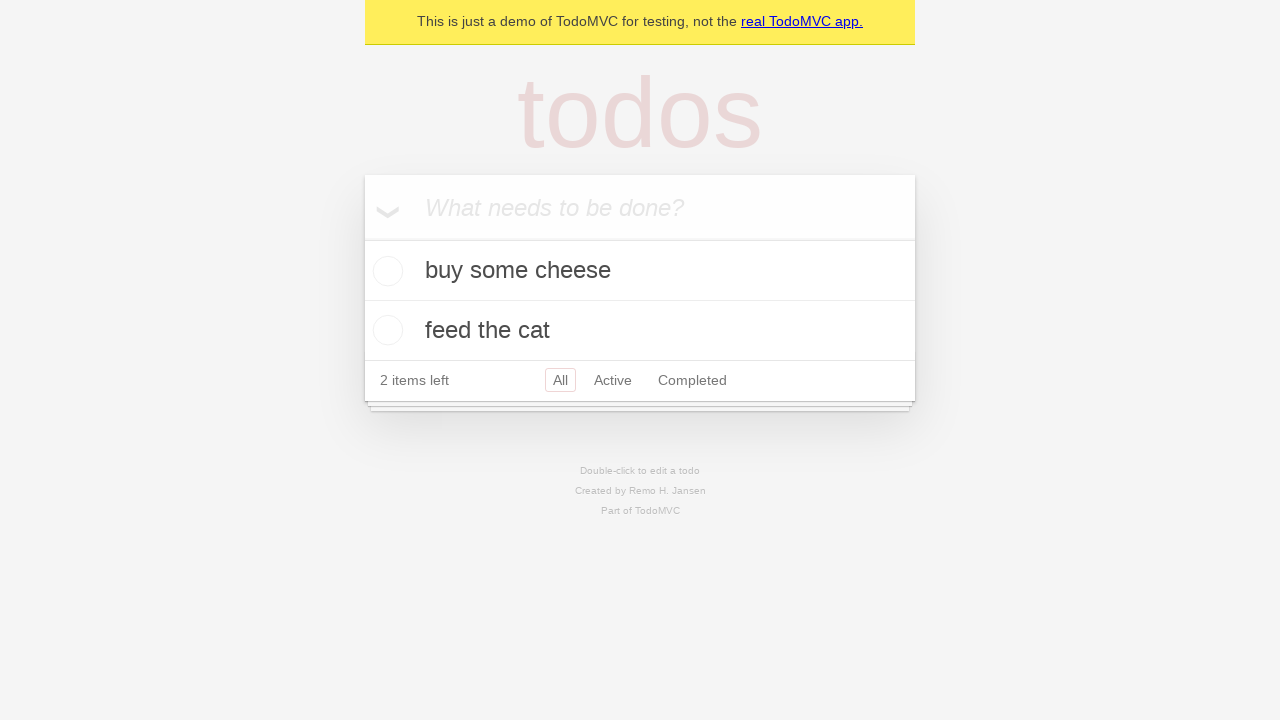

Filled todo input with 'book a doctors appointment' on internal:attr=[placeholder="What needs to be done?"i]
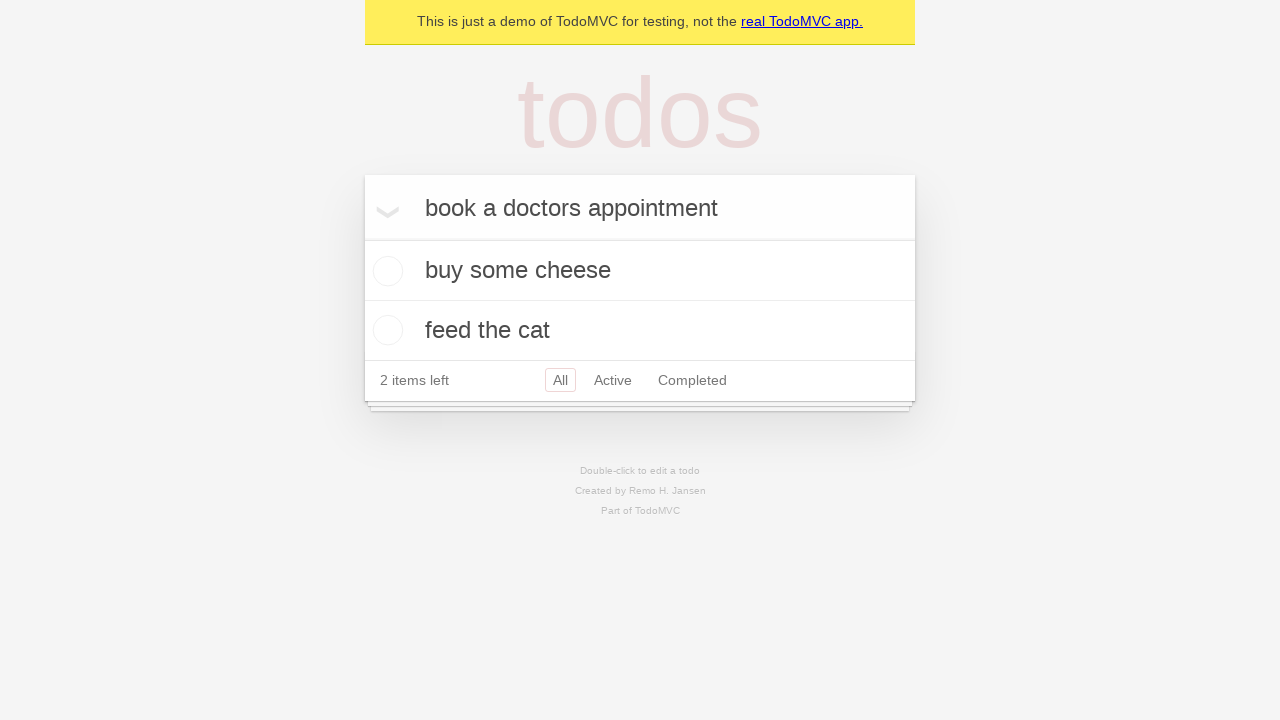

Pressed Enter to add third todo on internal:attr=[placeholder="What needs to be done?"i]
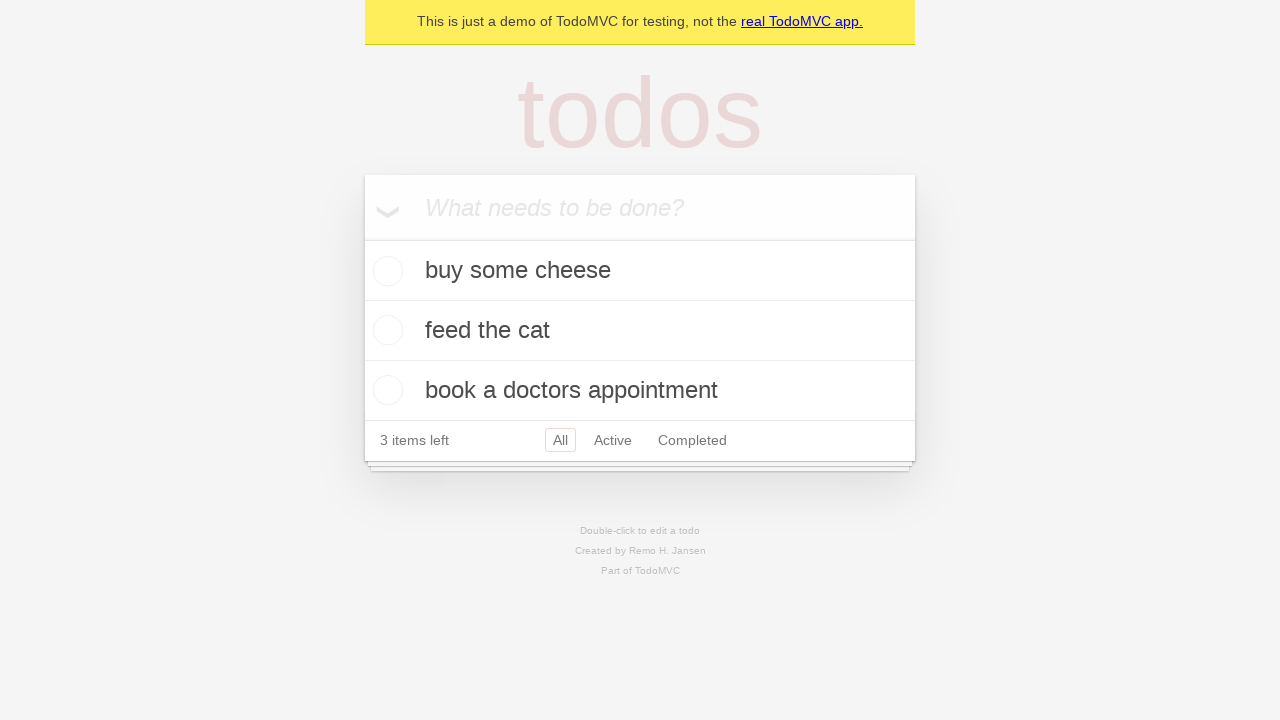

Waited for third todo to load
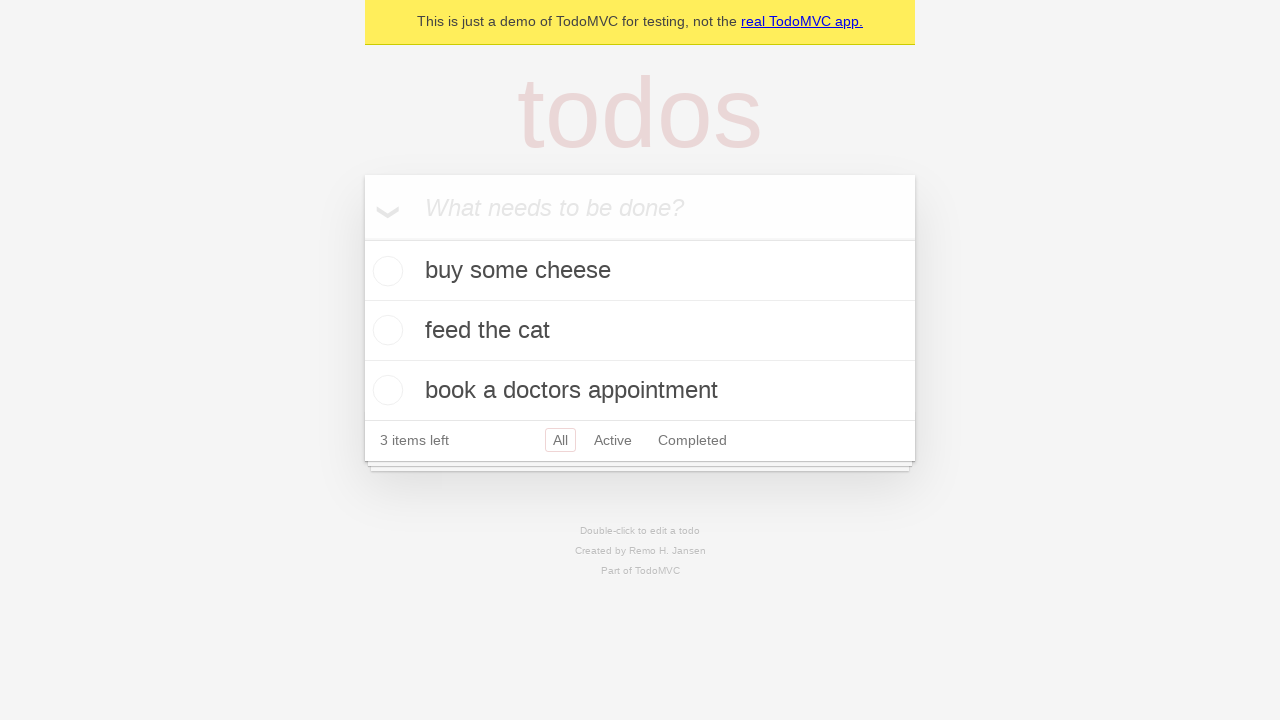

Checked the second todo item at (385, 330) on [data-testid='todo-item'] >> nth=1 >> internal:role=checkbox
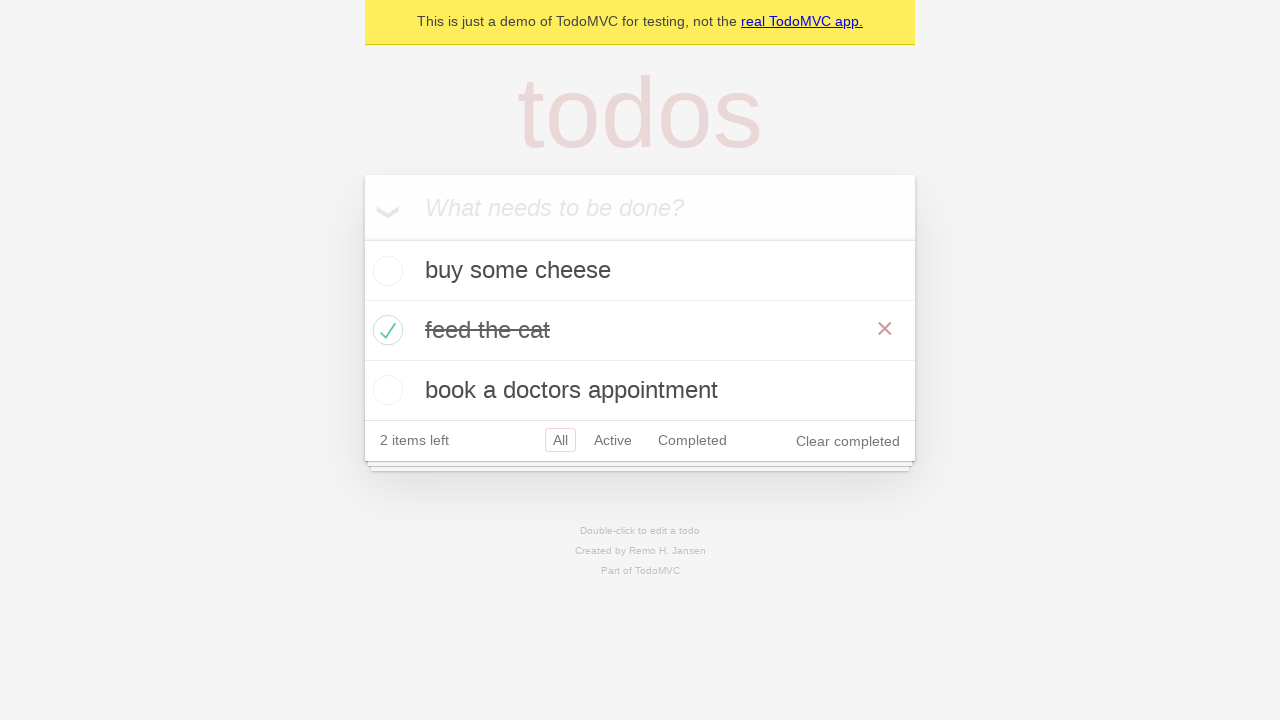

Clicked 'All' filter to view all todos at (560, 440) on internal:role=link[name="All"i]
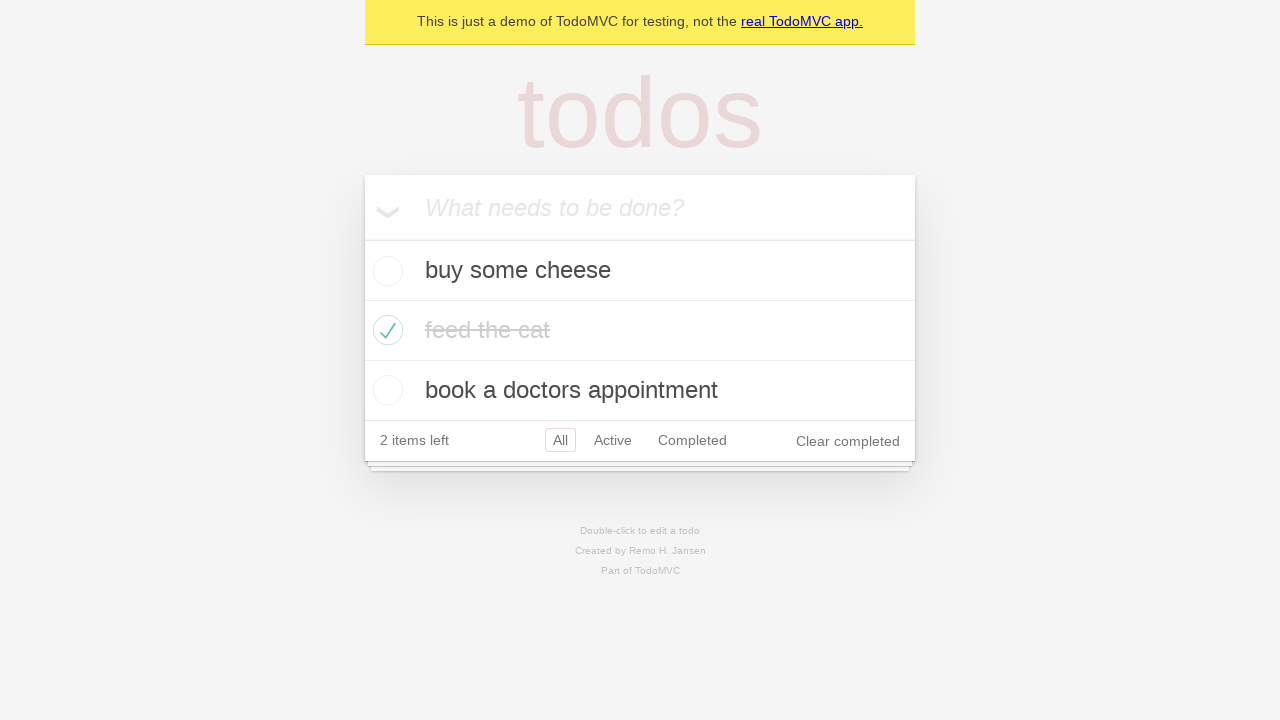

Clicked 'Active' filter to view active todos only at (613, 440) on internal:role=link[name="Active"i]
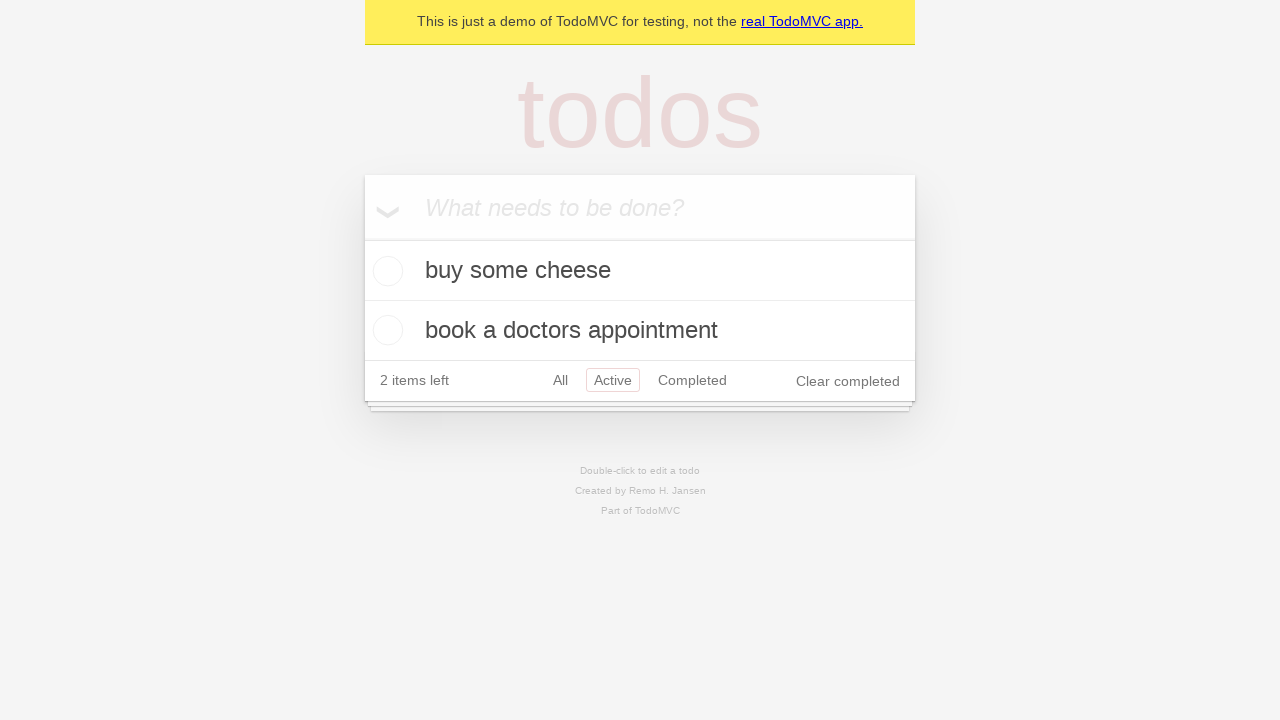

Clicked 'Completed' filter to view completed todos only at (692, 380) on internal:role=link[name="Completed"i]
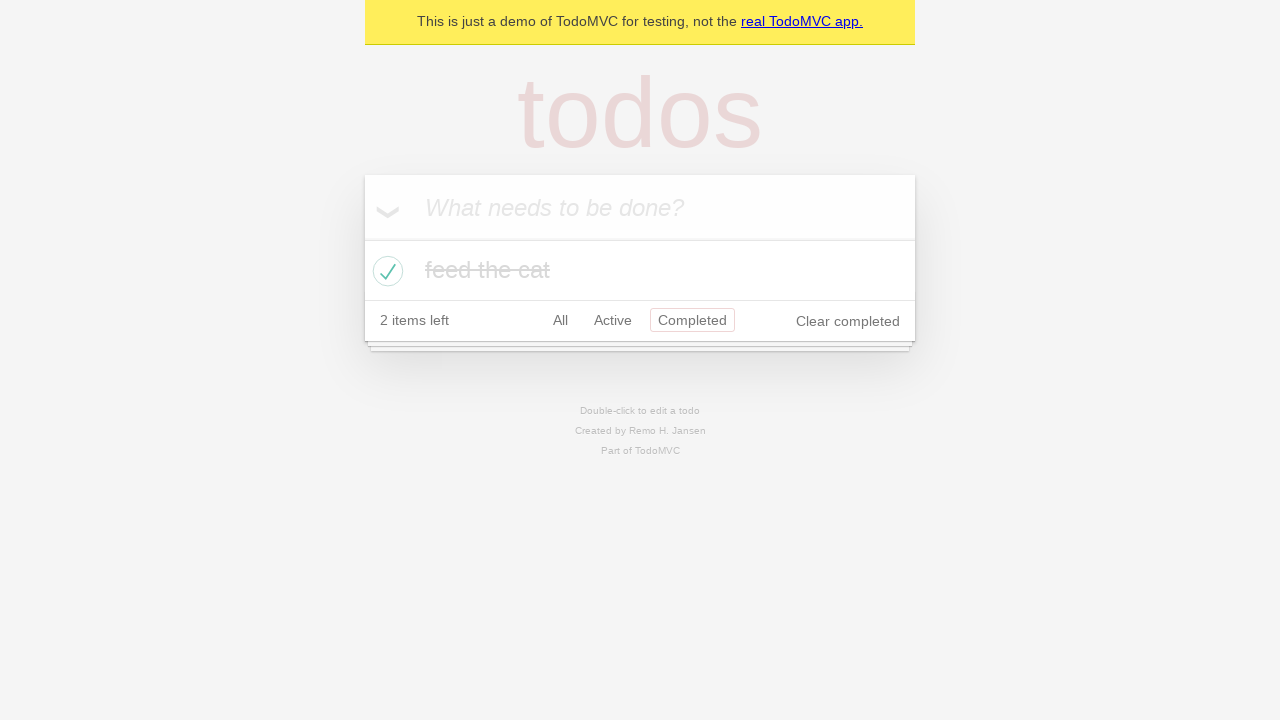

Used browser back button to return to Active filter view
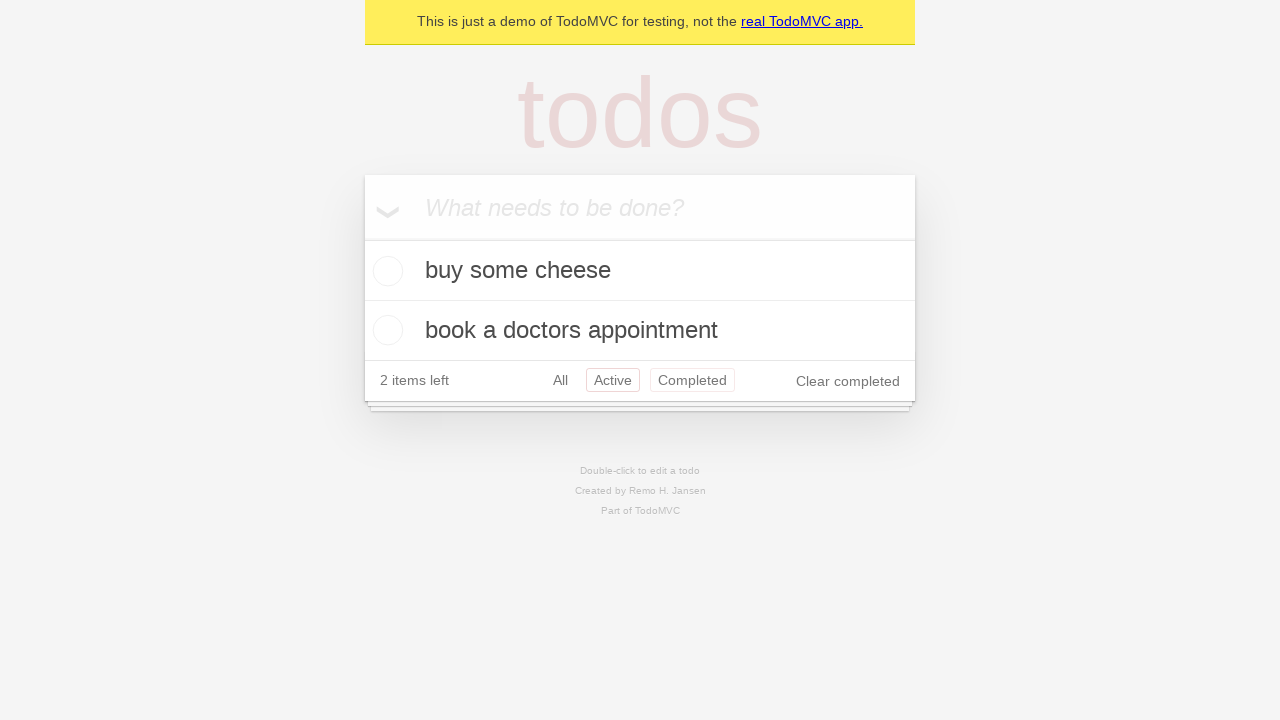

Used browser back button to return to All filter view
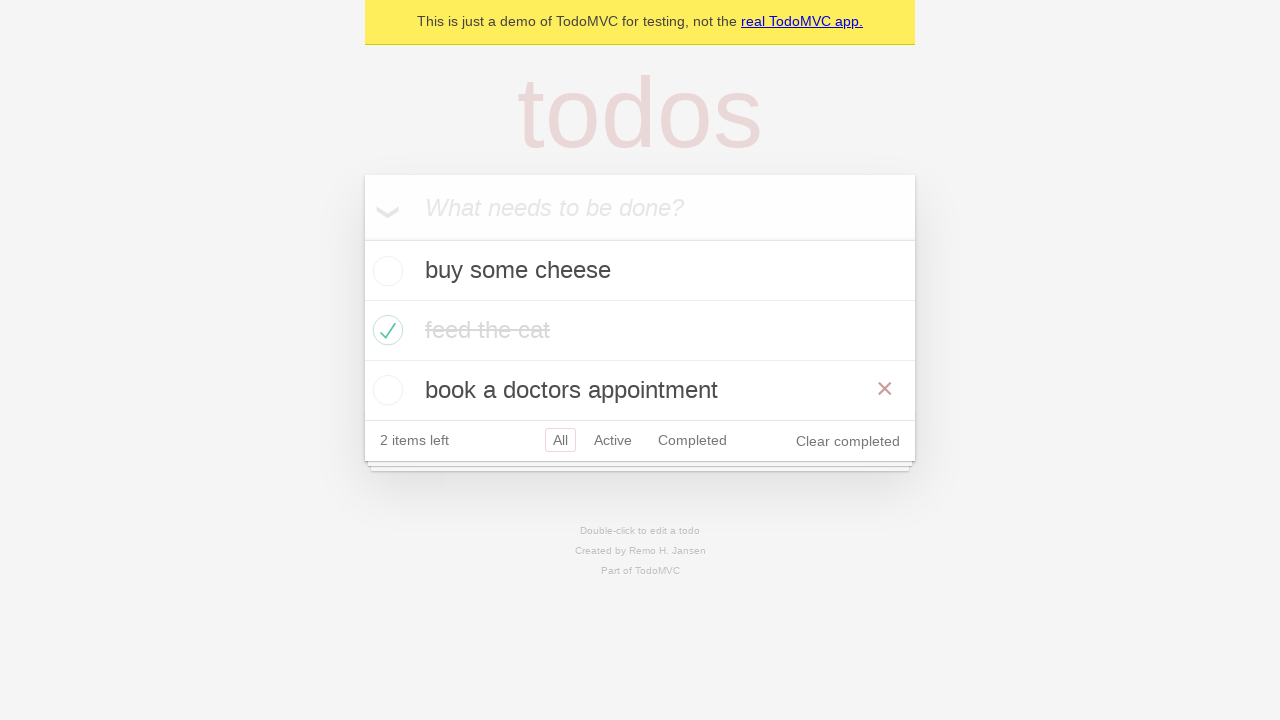

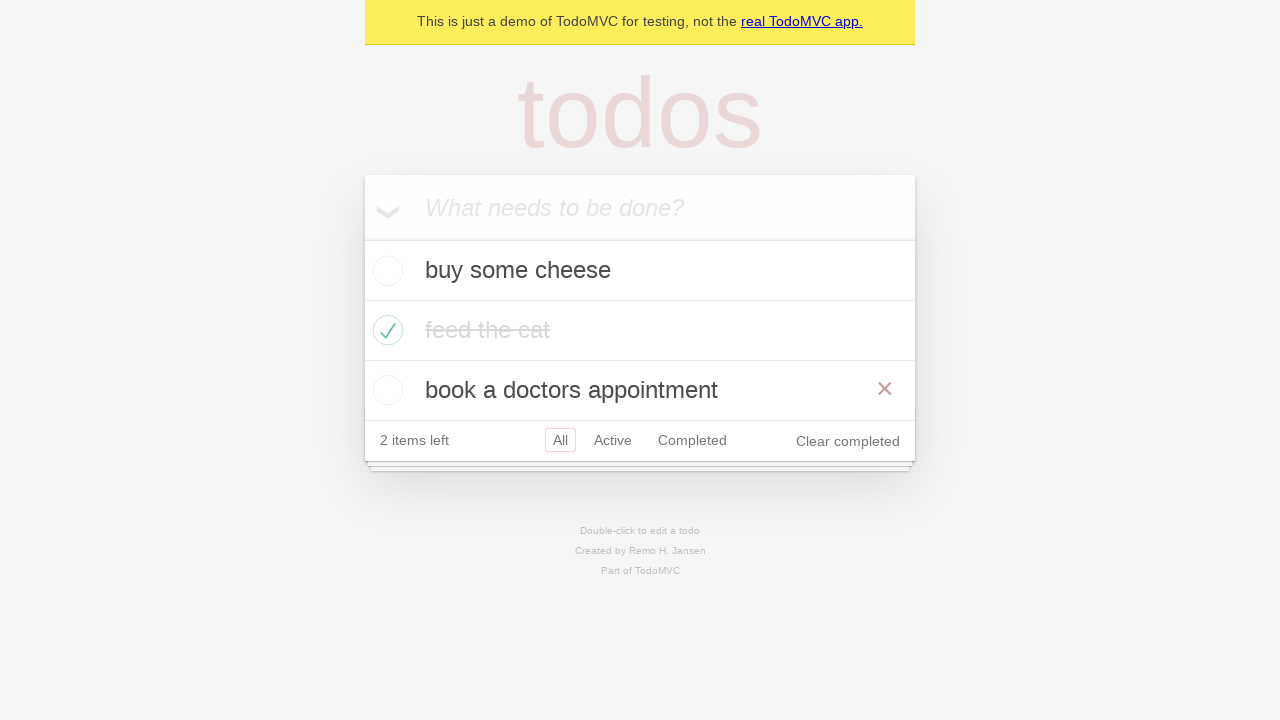